Tests searching for items that return no results including "live roses" and random text on Marshalls website

Starting URL: https://www.marshalls.com/us/store/index.jsp

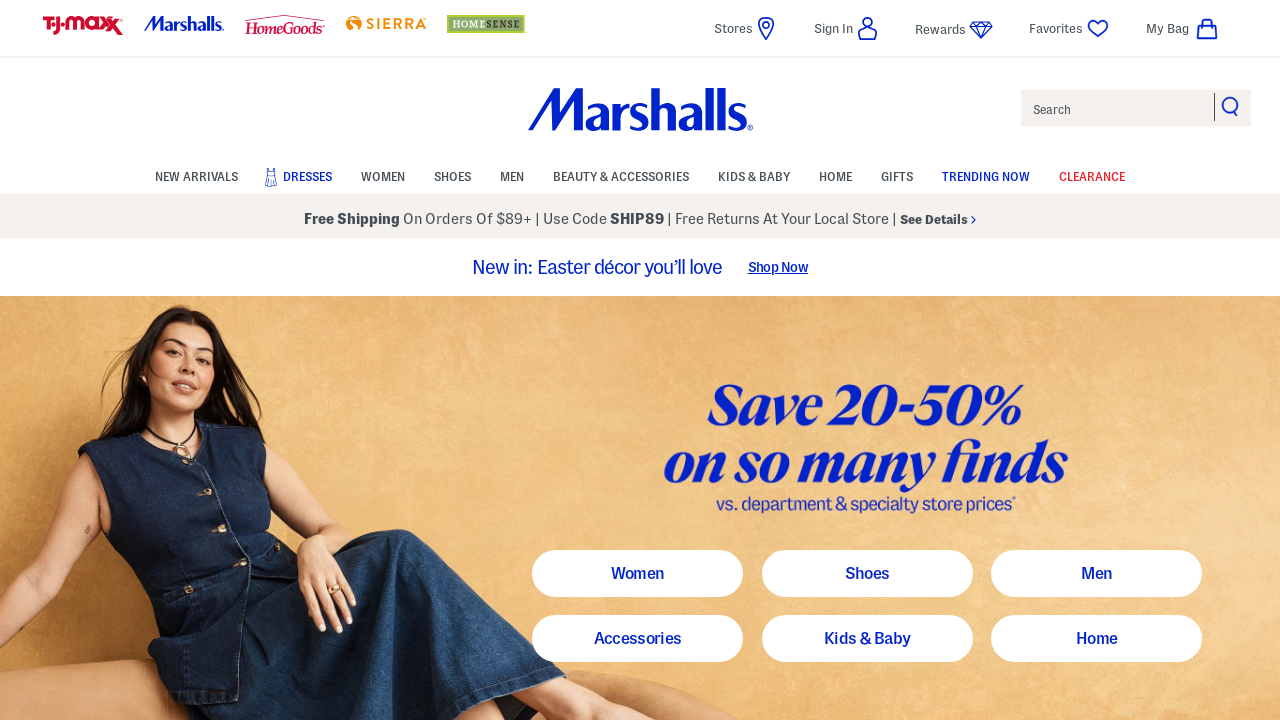

Clicked on search text input field at (1136, 108) on #search-text-input
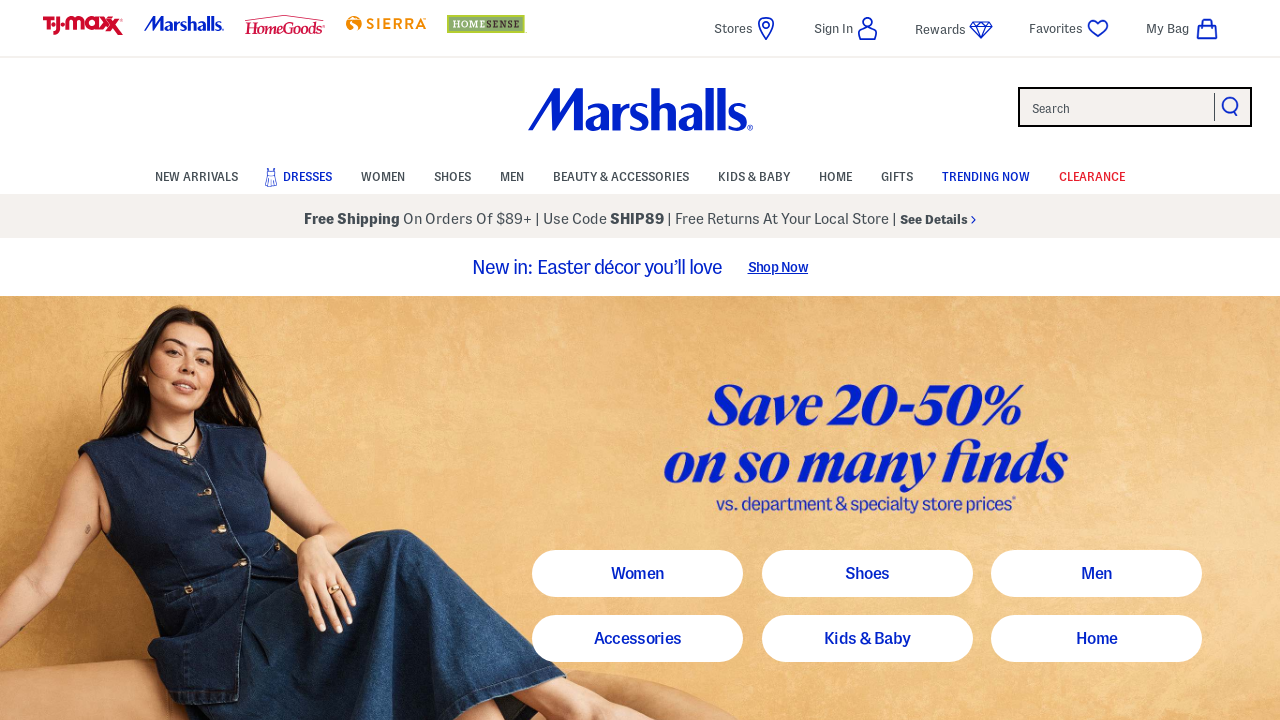

Cleared search text input field on #search-text-input
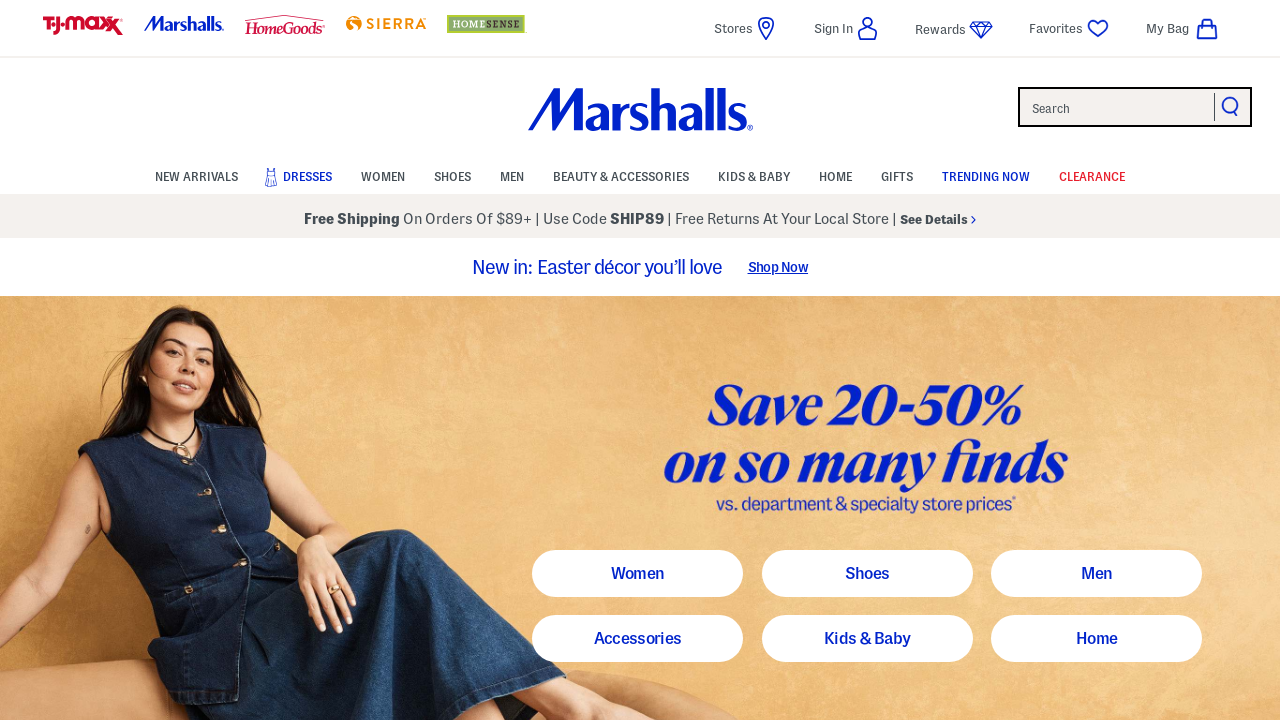

Filled search field with 'live roses' on #search-text-input
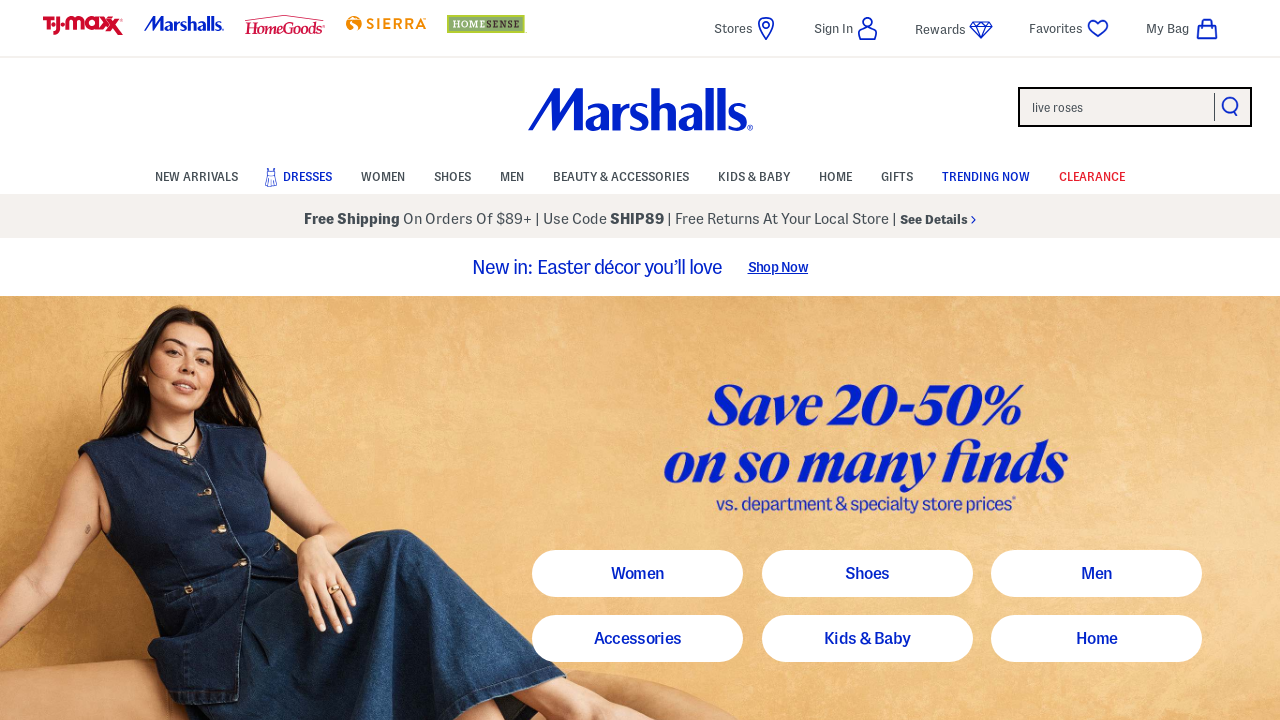

Clicked search submit button for 'live roses' query at (1231, 106) on #search-submit-button
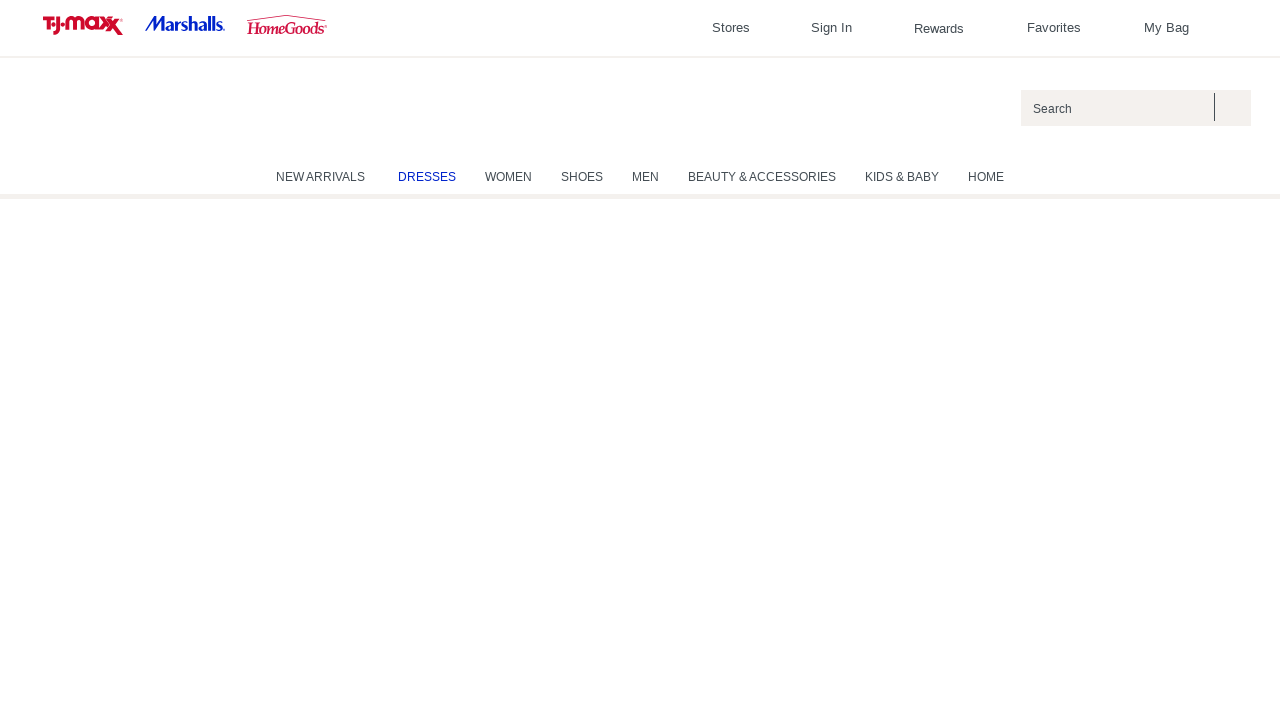

Clicked on search text input field at (1136, 108) on #search-text-input
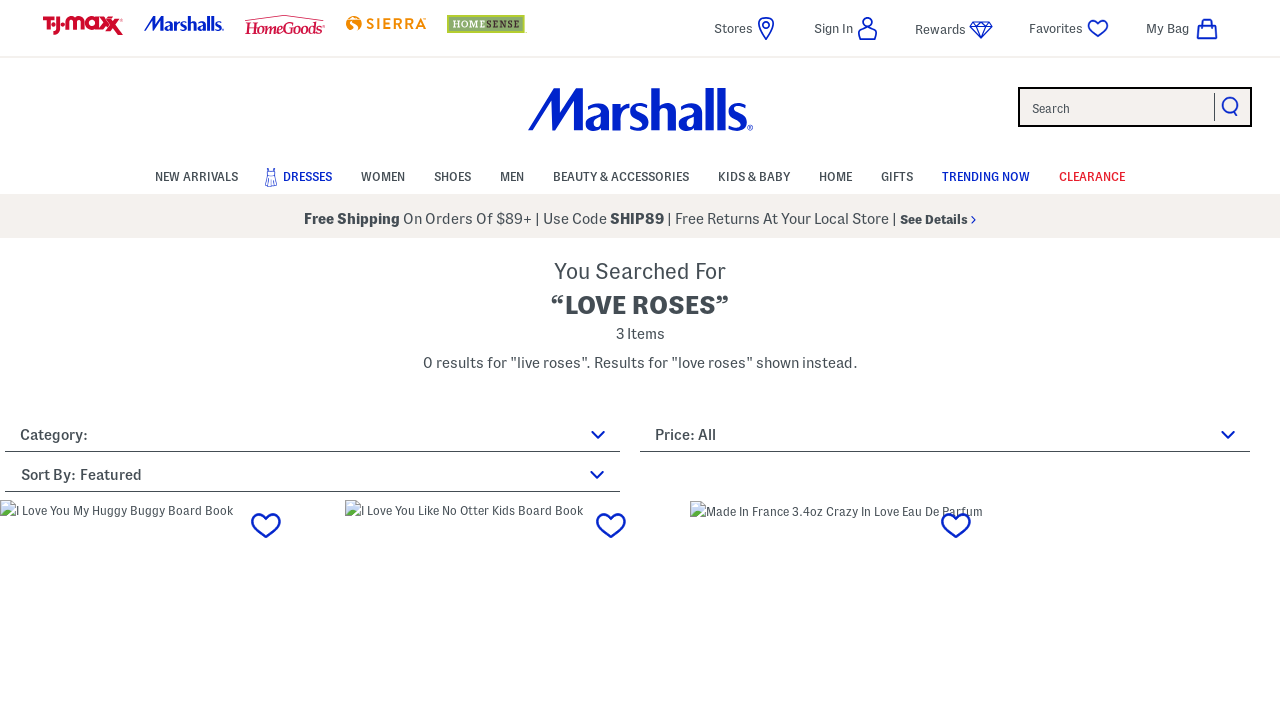

Cleared search text input field on #search-text-input
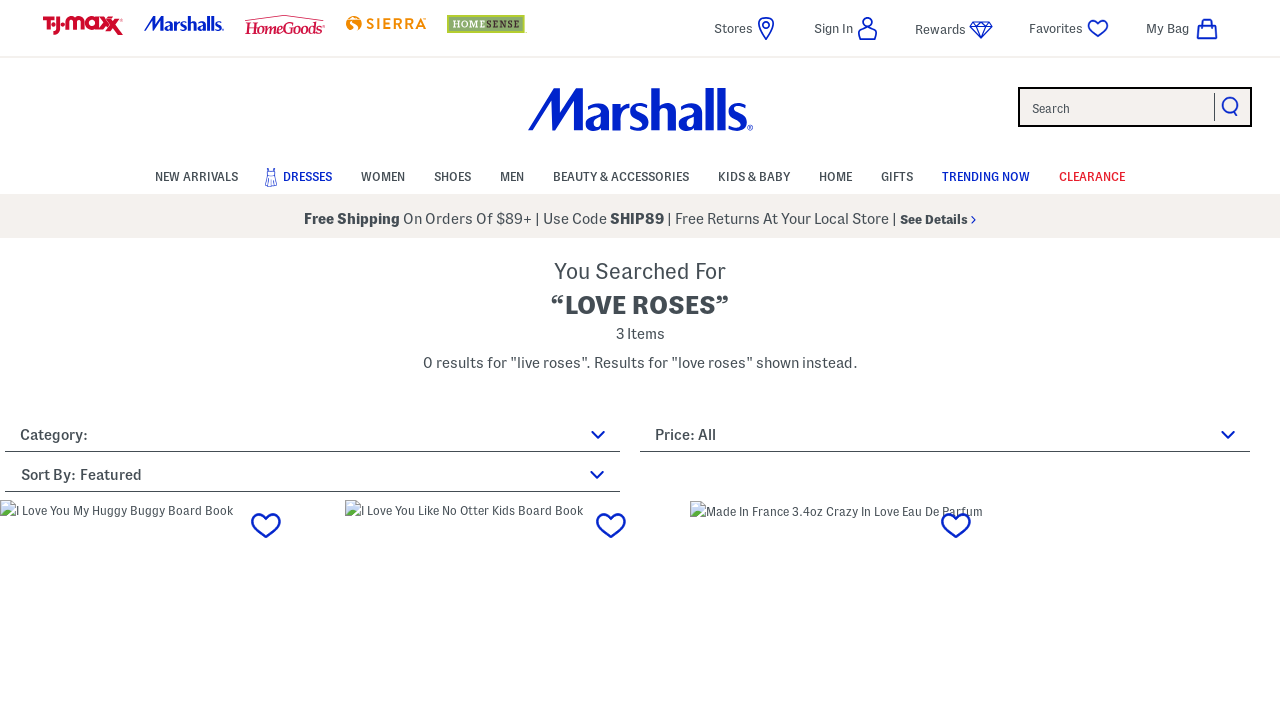

Filled search field with random text 'iuyugeeg' on #search-text-input
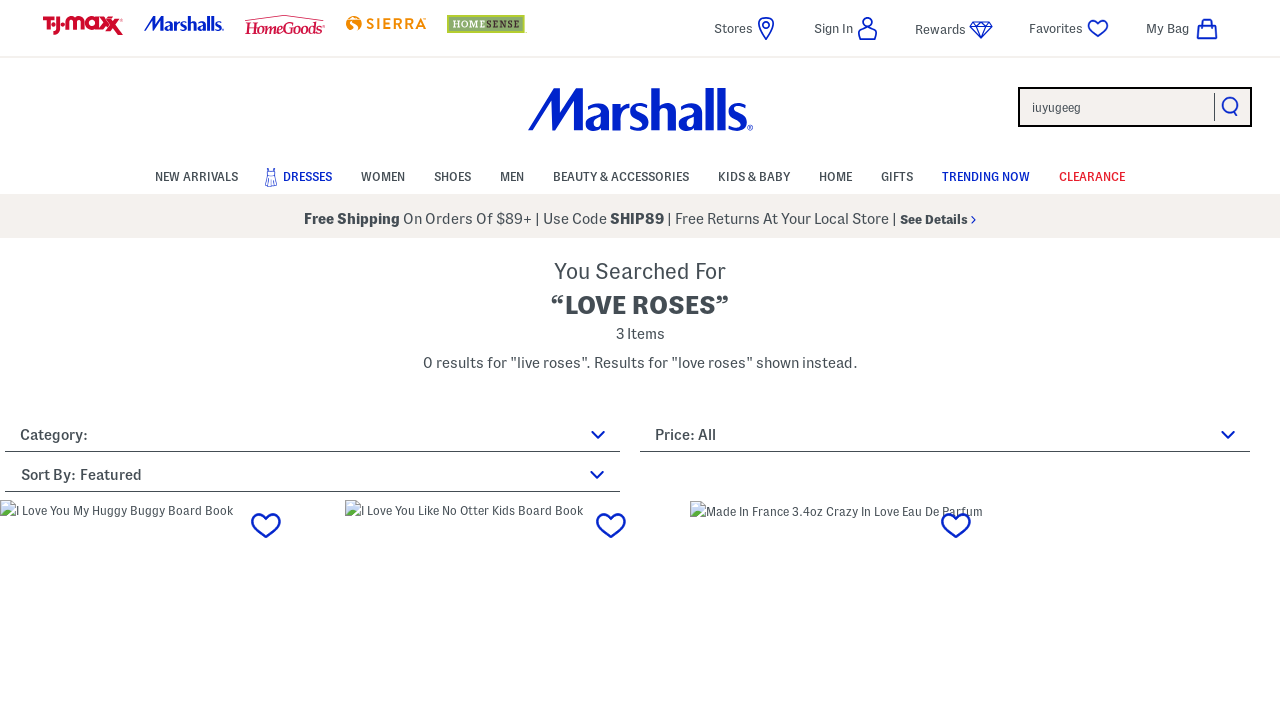

Clicked search submit button for random text query at (1231, 106) on #search-submit-button
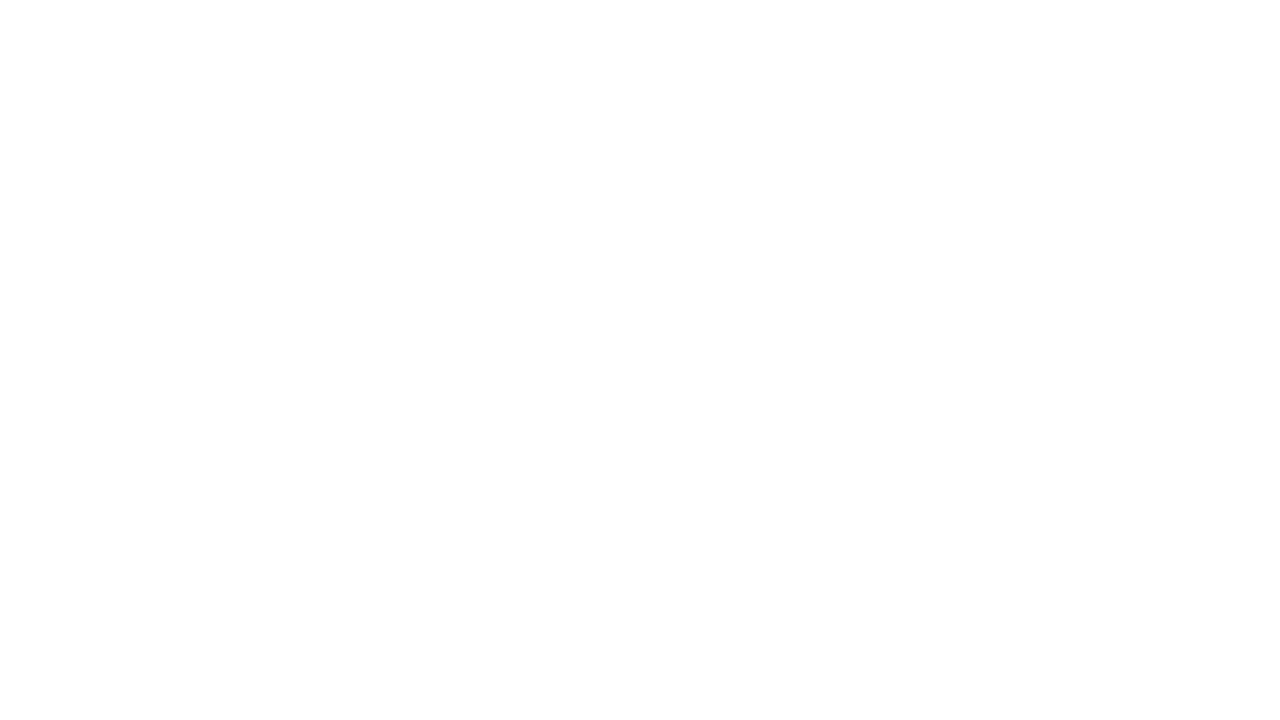

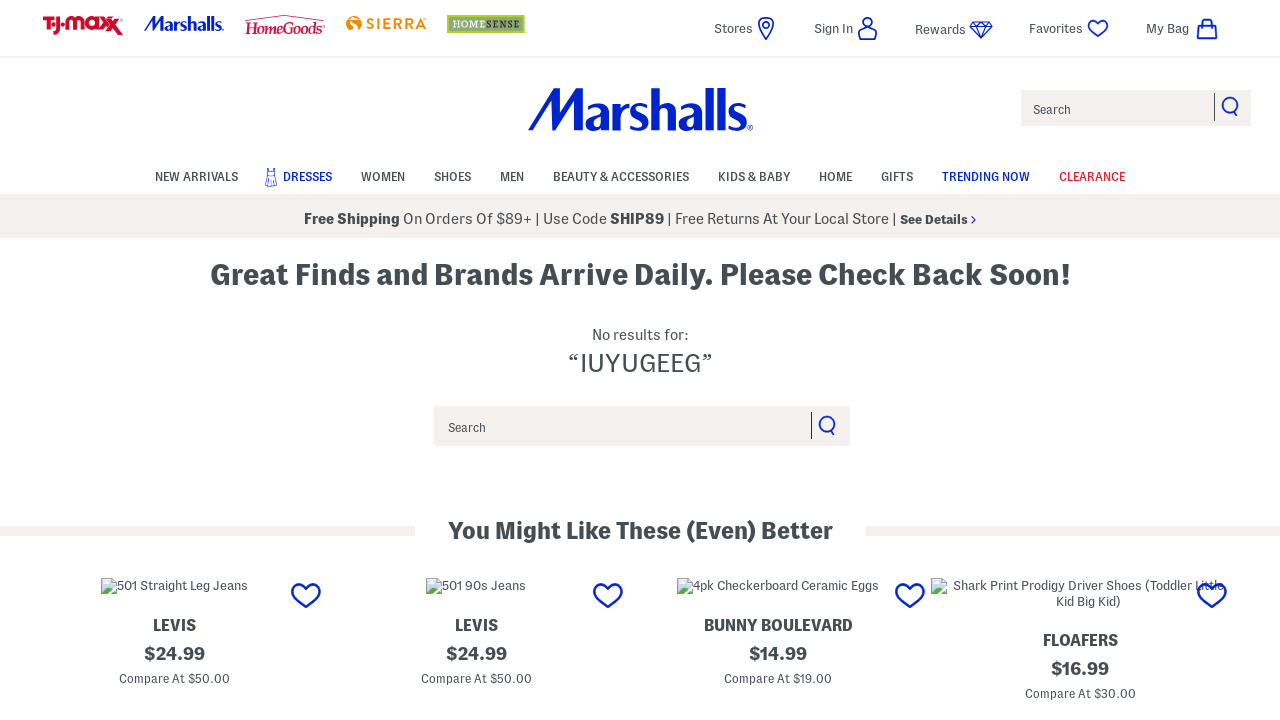